Tests that the browser back button works correctly with todo filters

Starting URL: https://demo.playwright.dev/todomvc

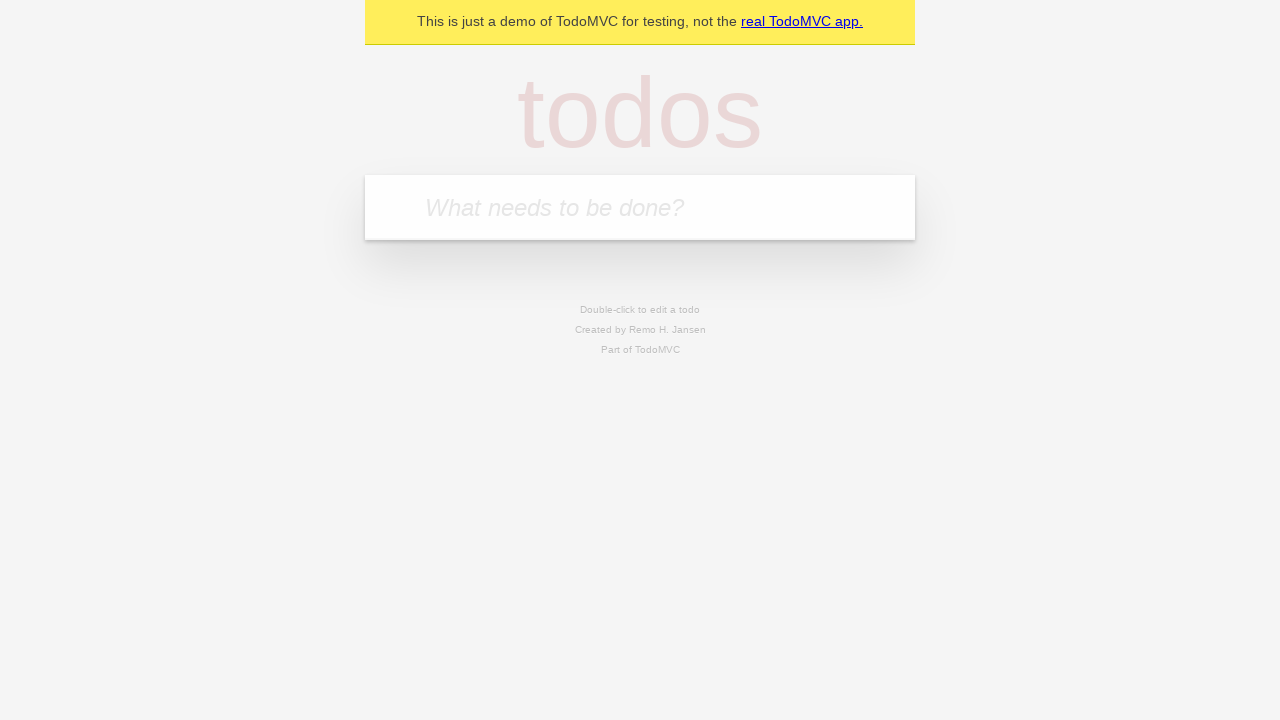

Filled todo input with 'buy some cheese' on internal:attr=[placeholder="What needs to be done?"i]
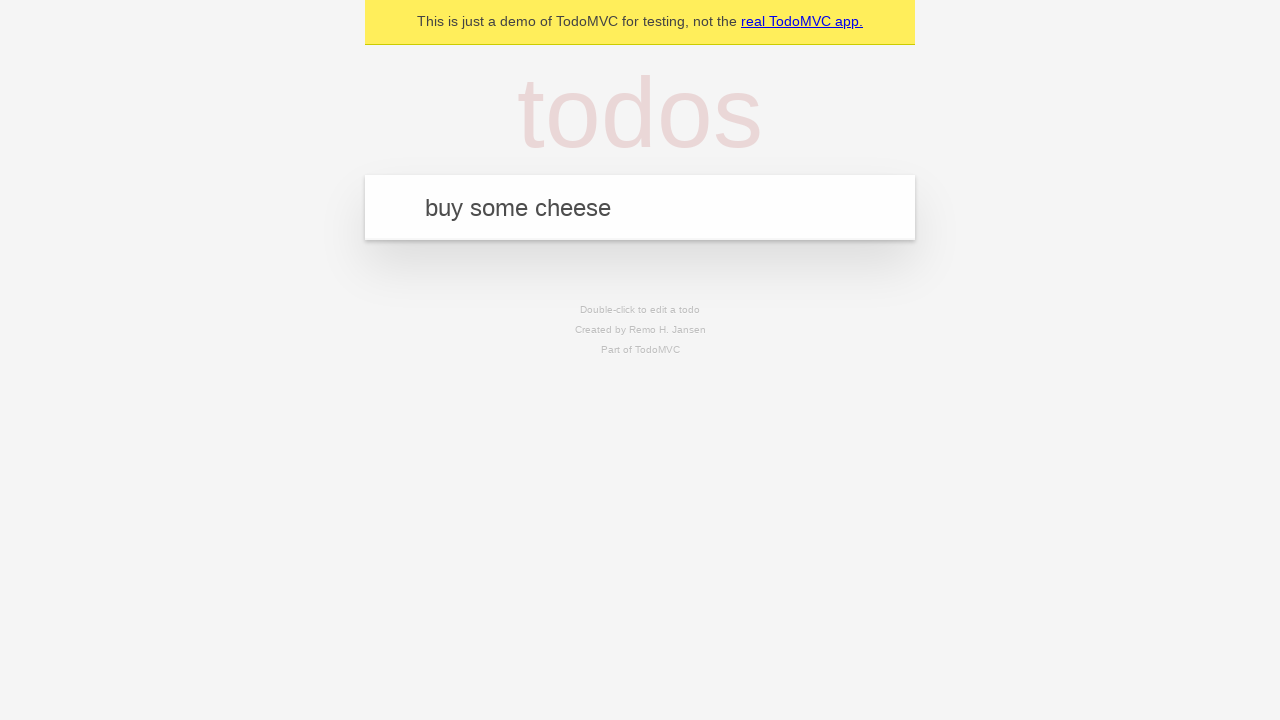

Pressed Enter to add first todo item on internal:attr=[placeholder="What needs to be done?"i]
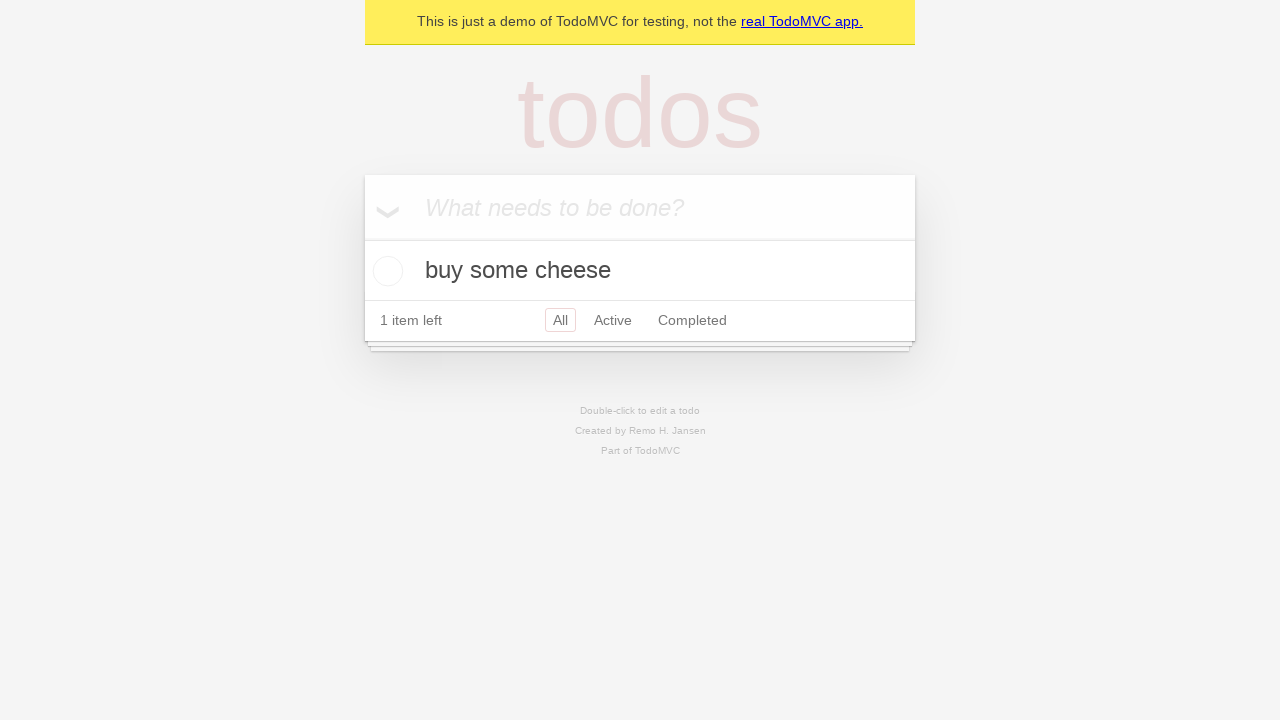

Filled todo input with 'feed the cat' on internal:attr=[placeholder="What needs to be done?"i]
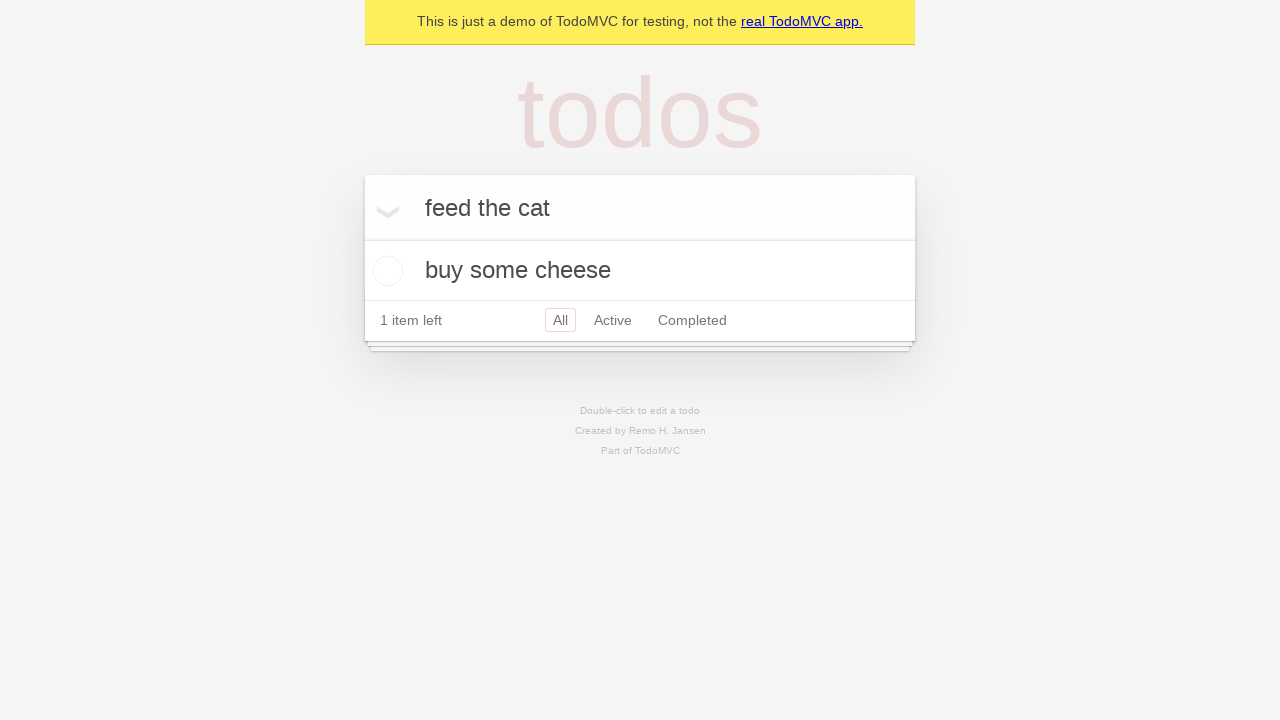

Pressed Enter to add second todo item on internal:attr=[placeholder="What needs to be done?"i]
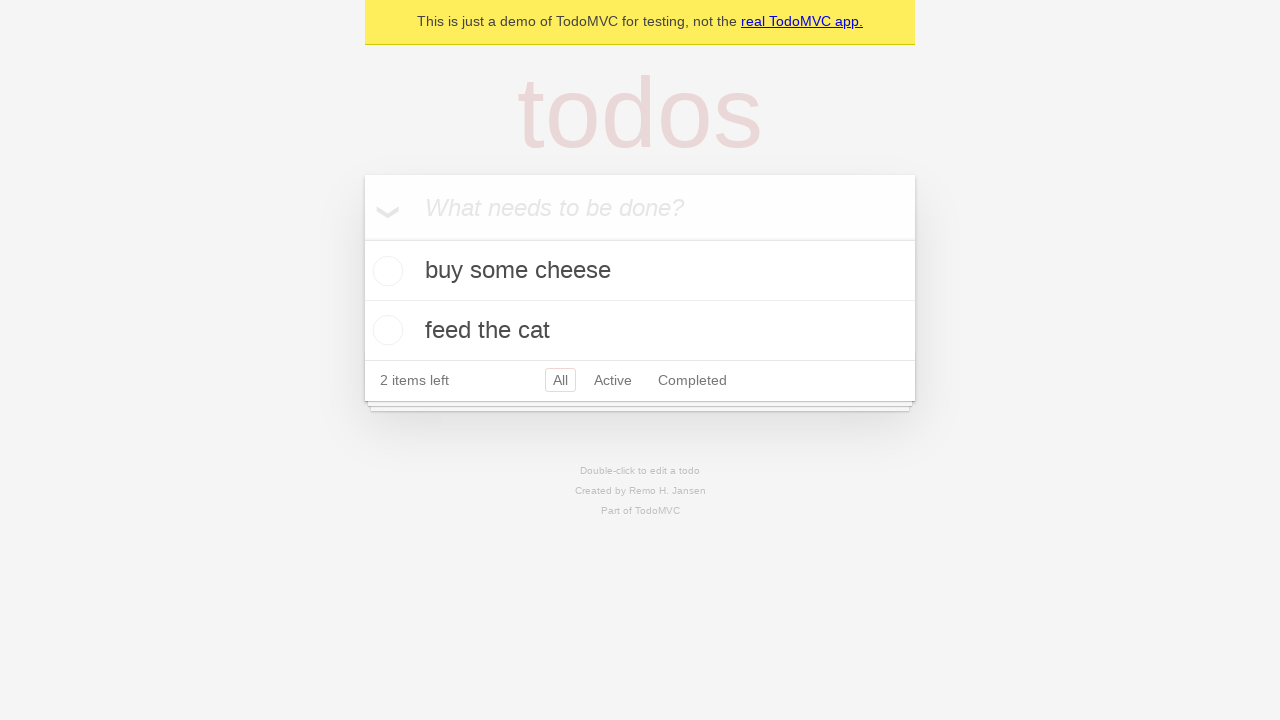

Filled todo input with 'book a doctors appointment' on internal:attr=[placeholder="What needs to be done?"i]
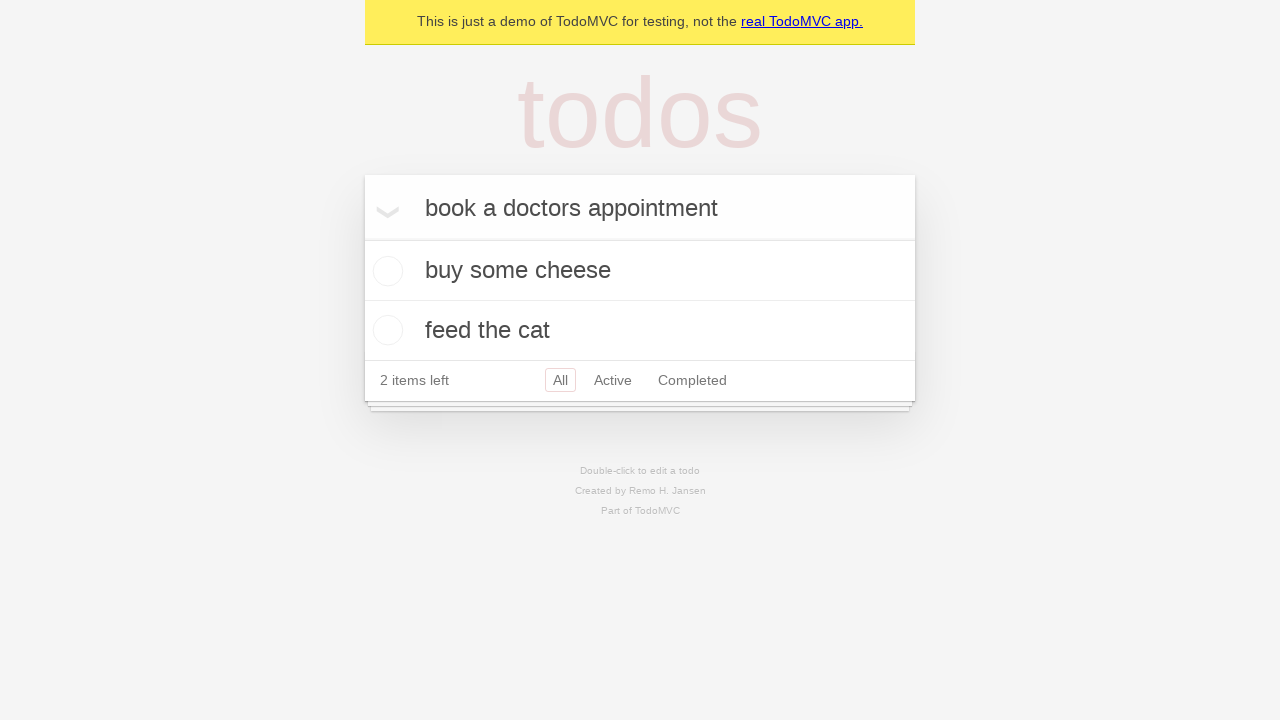

Pressed Enter to add third todo item on internal:attr=[placeholder="What needs to be done?"i]
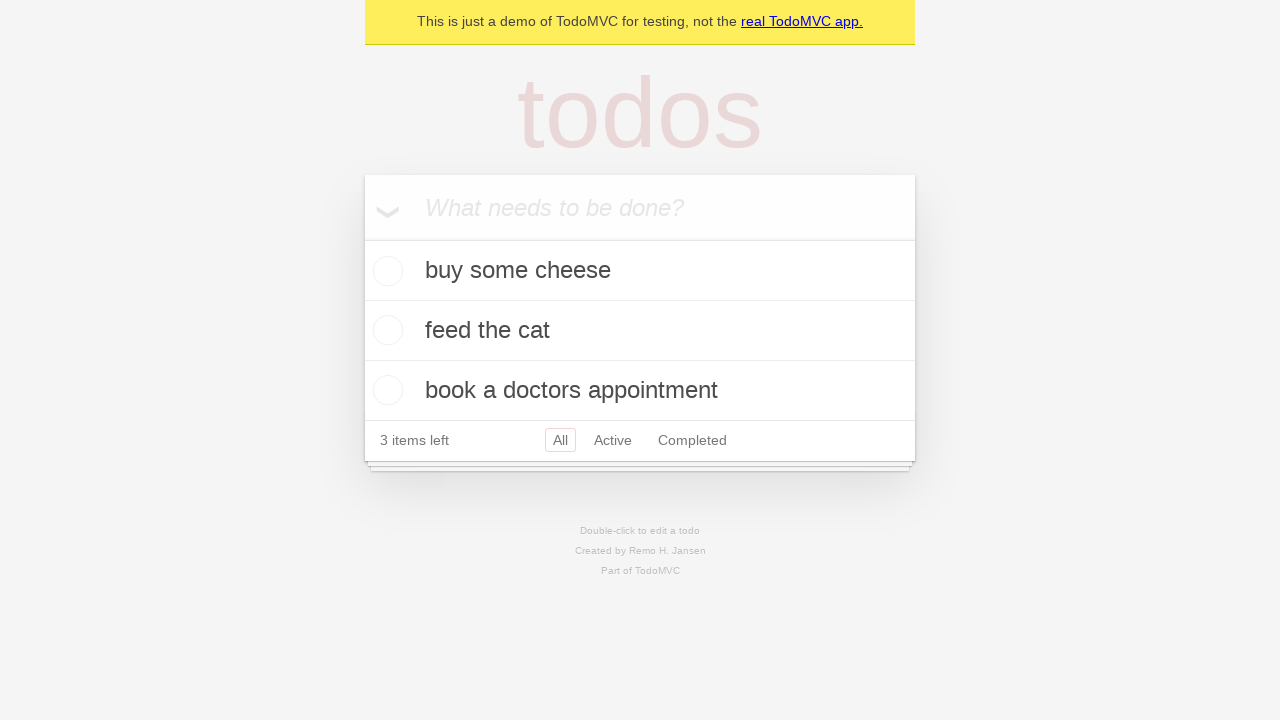

Checked the second todo item at (385, 330) on internal:testid=[data-testid="todo-item"s] >> nth=1 >> internal:role=checkbox
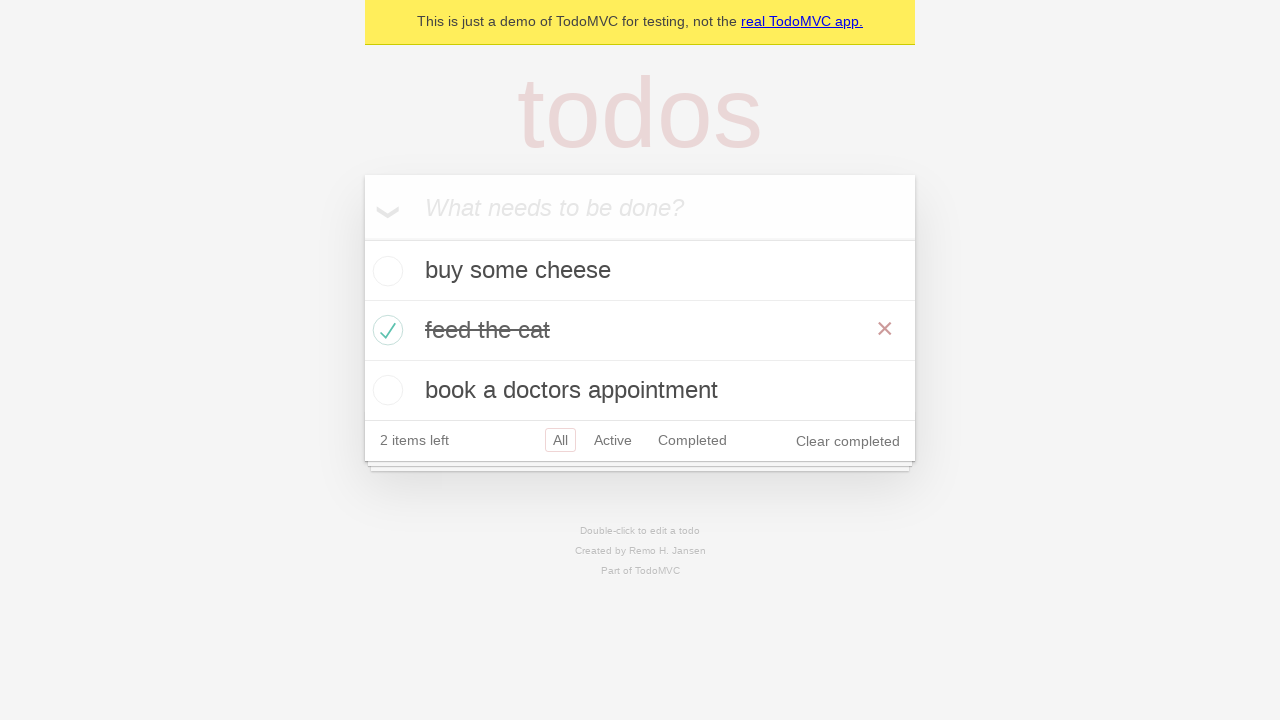

Clicked 'All' filter link at (560, 440) on internal:role=link[name="All"i]
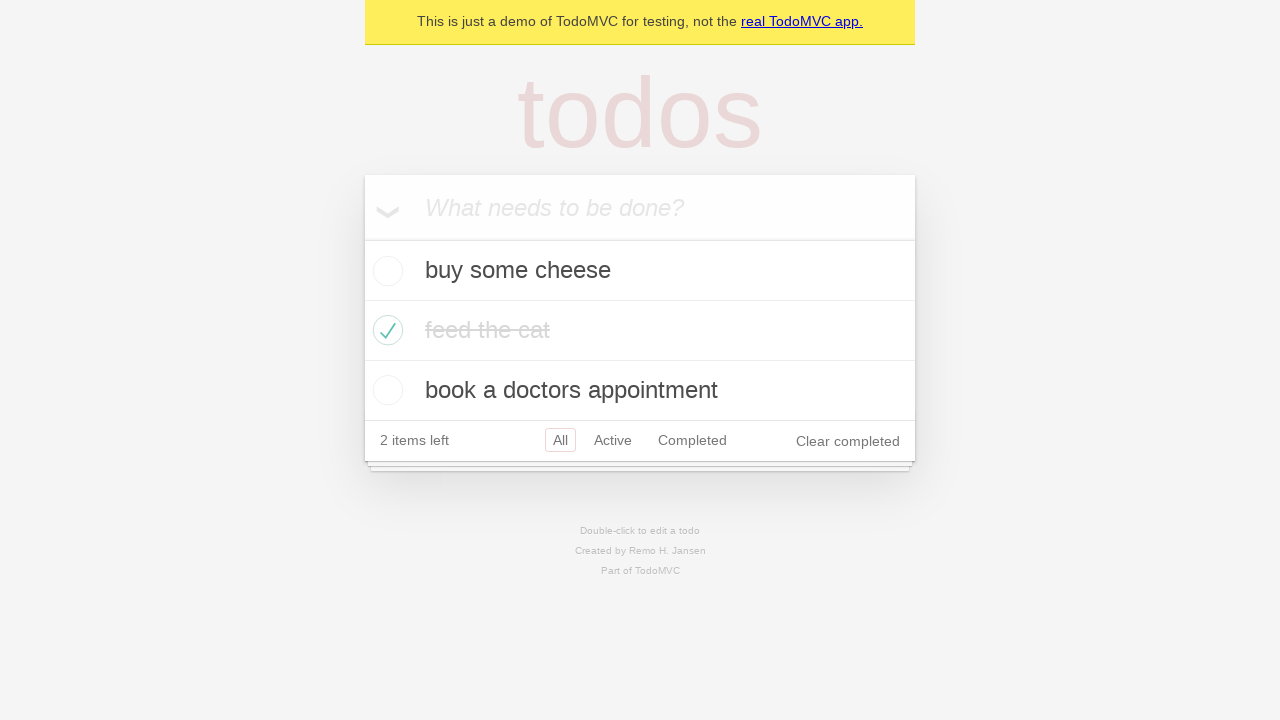

Clicked 'Active' filter link at (613, 440) on internal:role=link[name="Active"i]
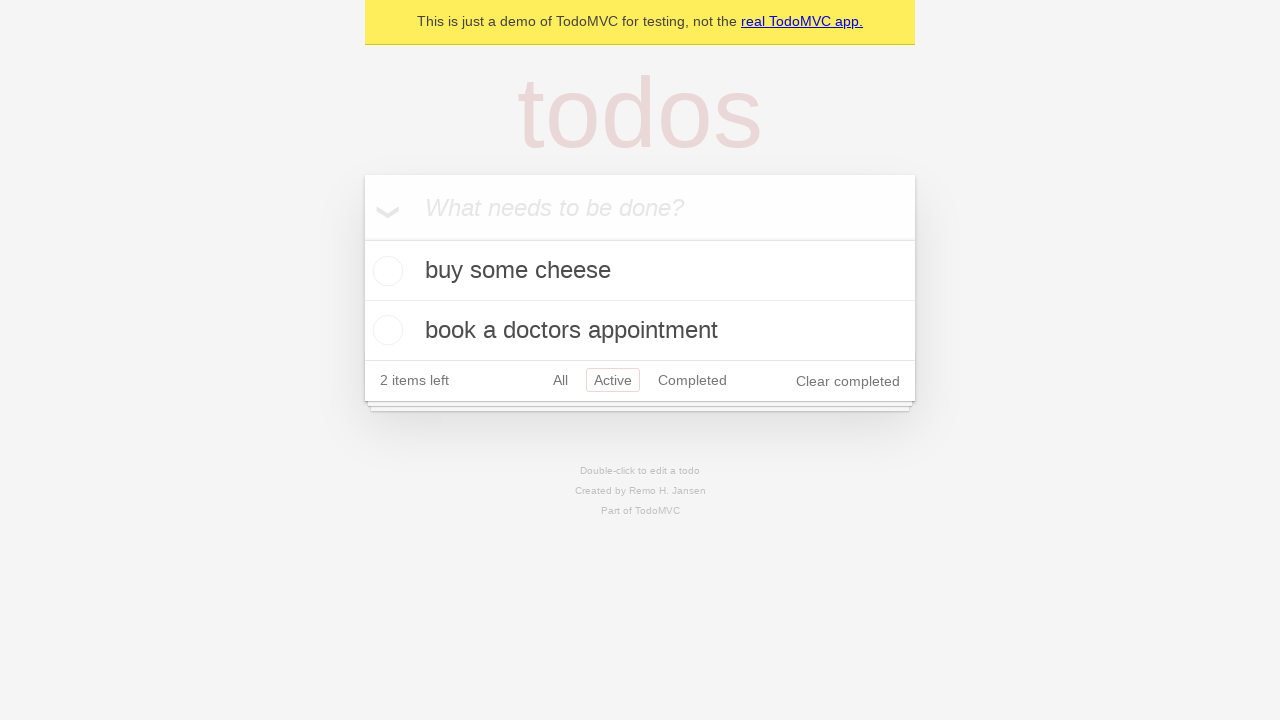

Clicked 'Completed' filter link at (692, 380) on internal:role=link[name="Completed"i]
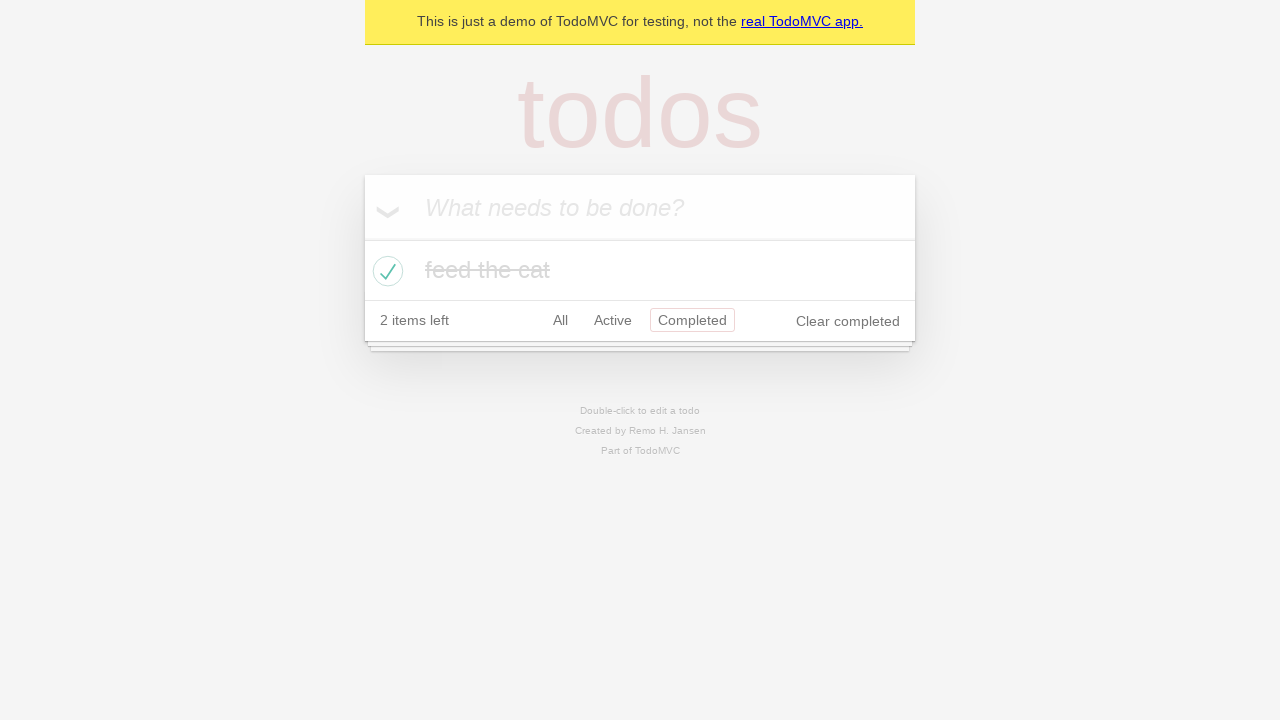

Navigated back using browser back button (from Completed to Active)
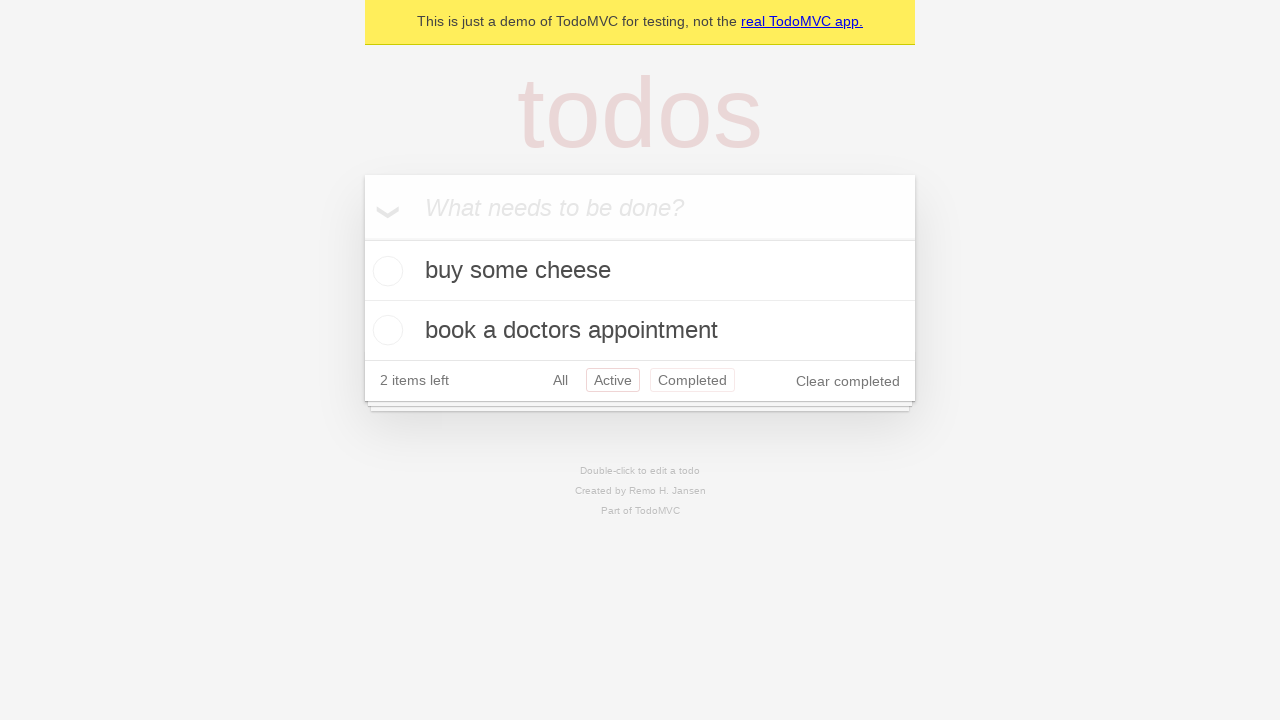

Navigated back using browser back button (from Active to All)
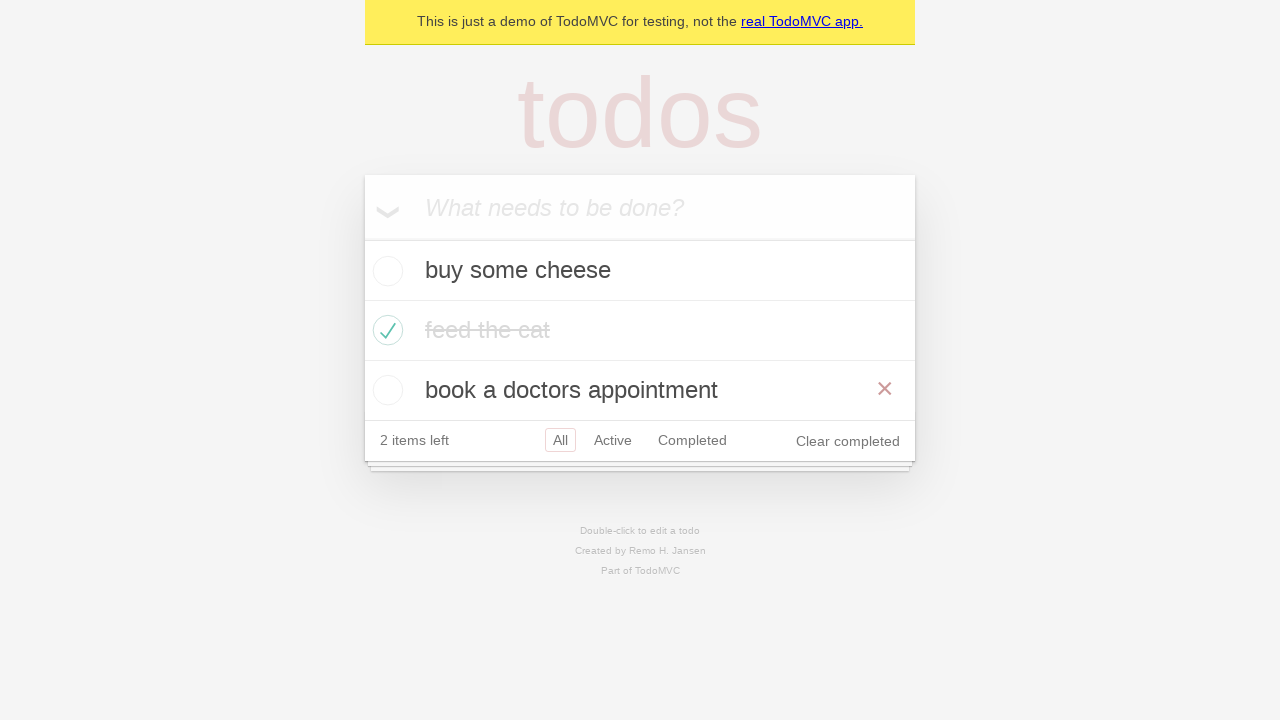

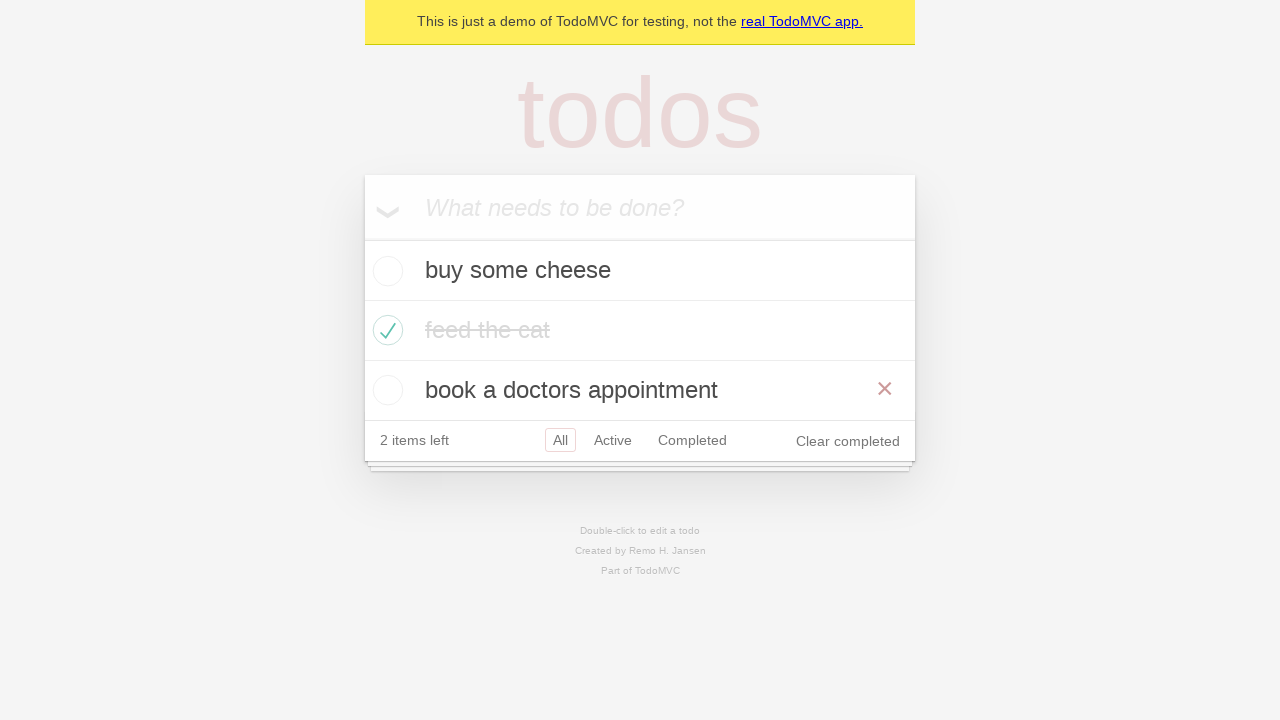